Navigates to historical currency exchange rate page on x-rates.com and verifies the exchange rate table is displayed with rate information

Starting URL: https://www.x-rates.com/historical/?from=USD&amount=1&date=2022-06-15

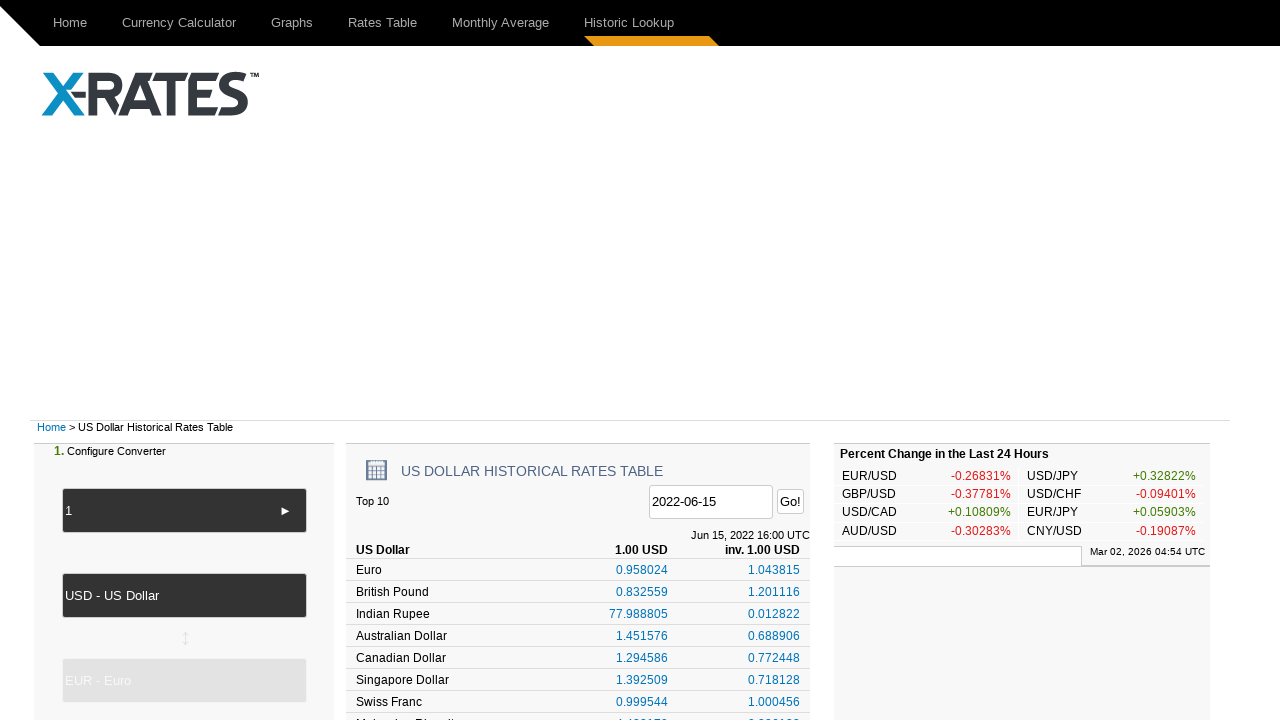

Waited for currency rate table to load
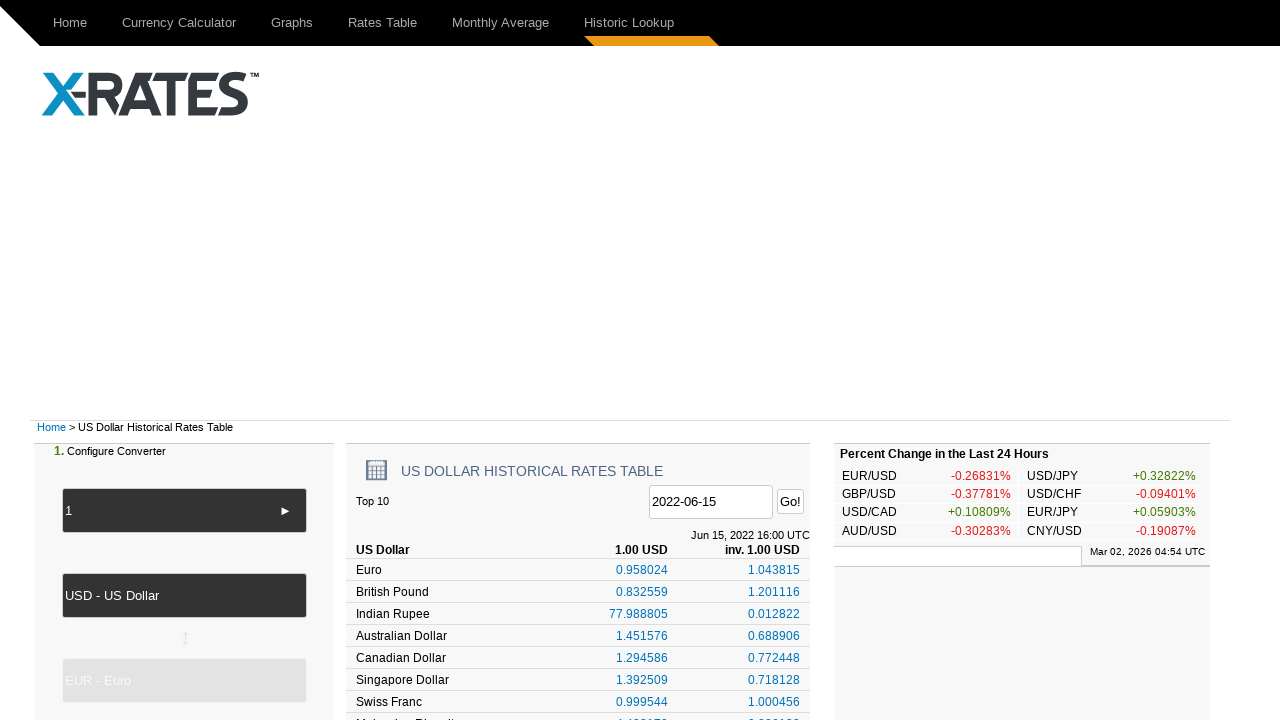

Verified USD to TRY exchange rate element is present
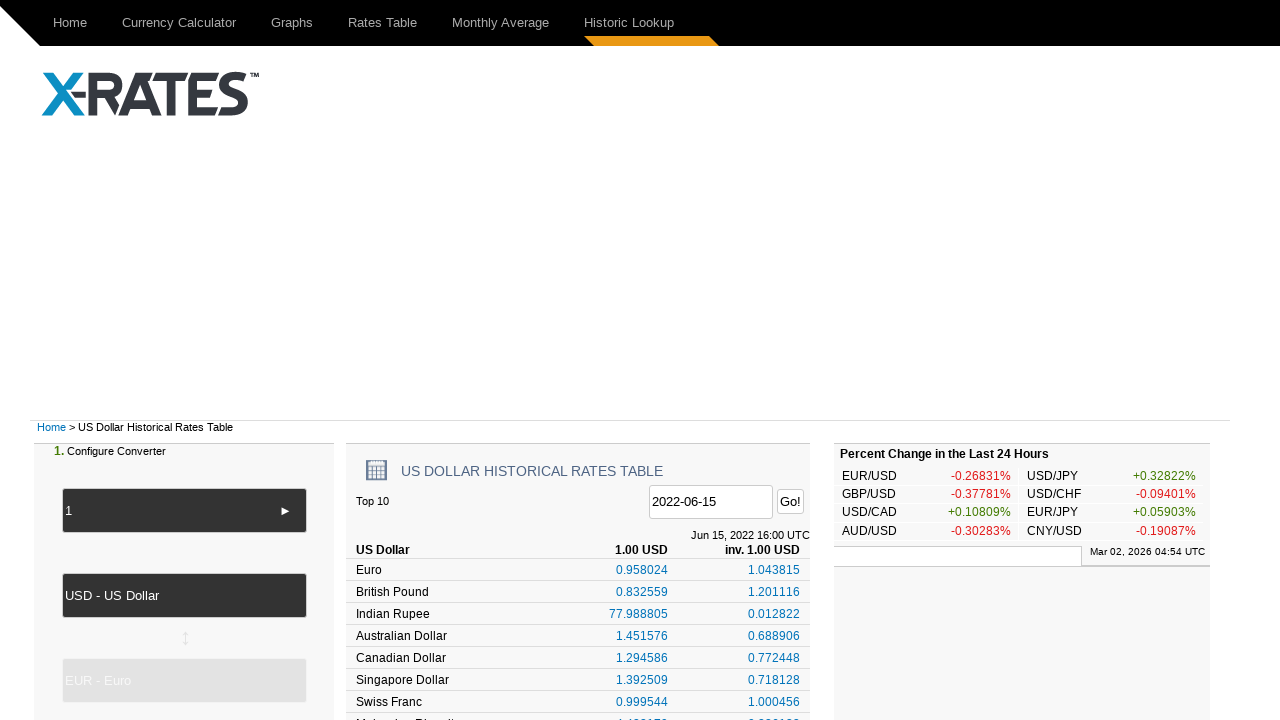

Navigated to EUR historical rates page for 2022-06-15
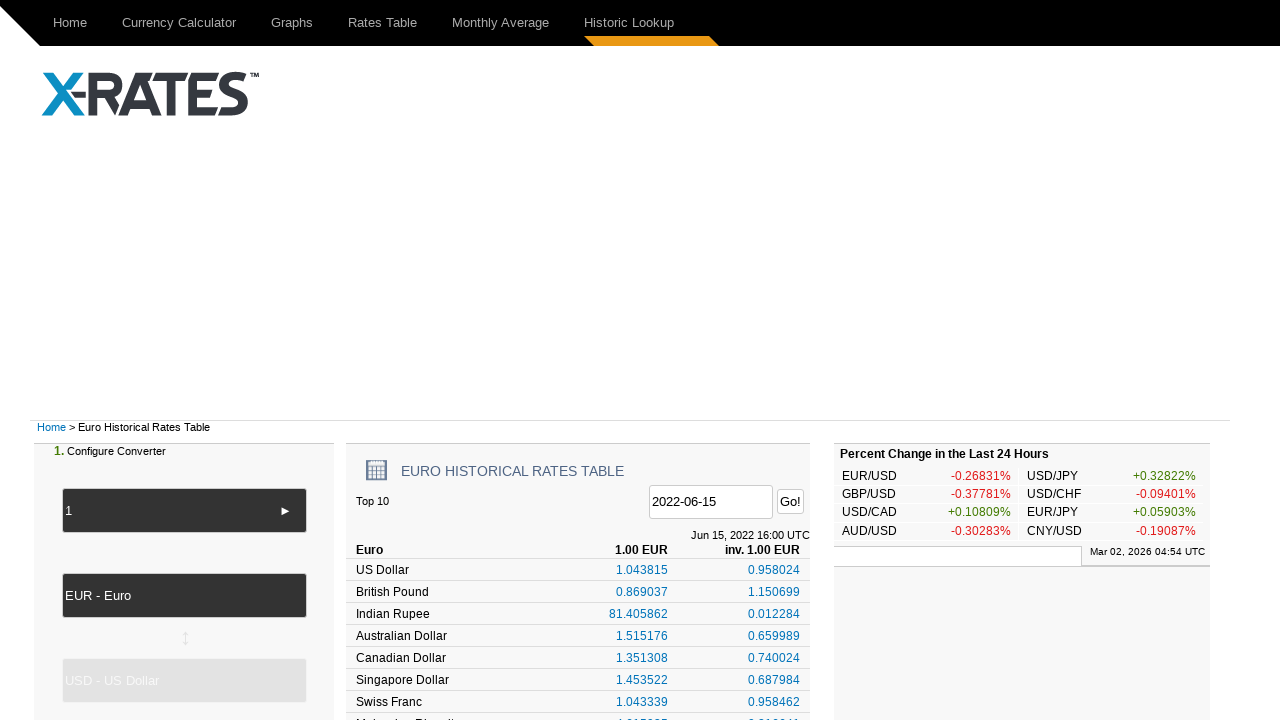

Waited for EUR rate table to load
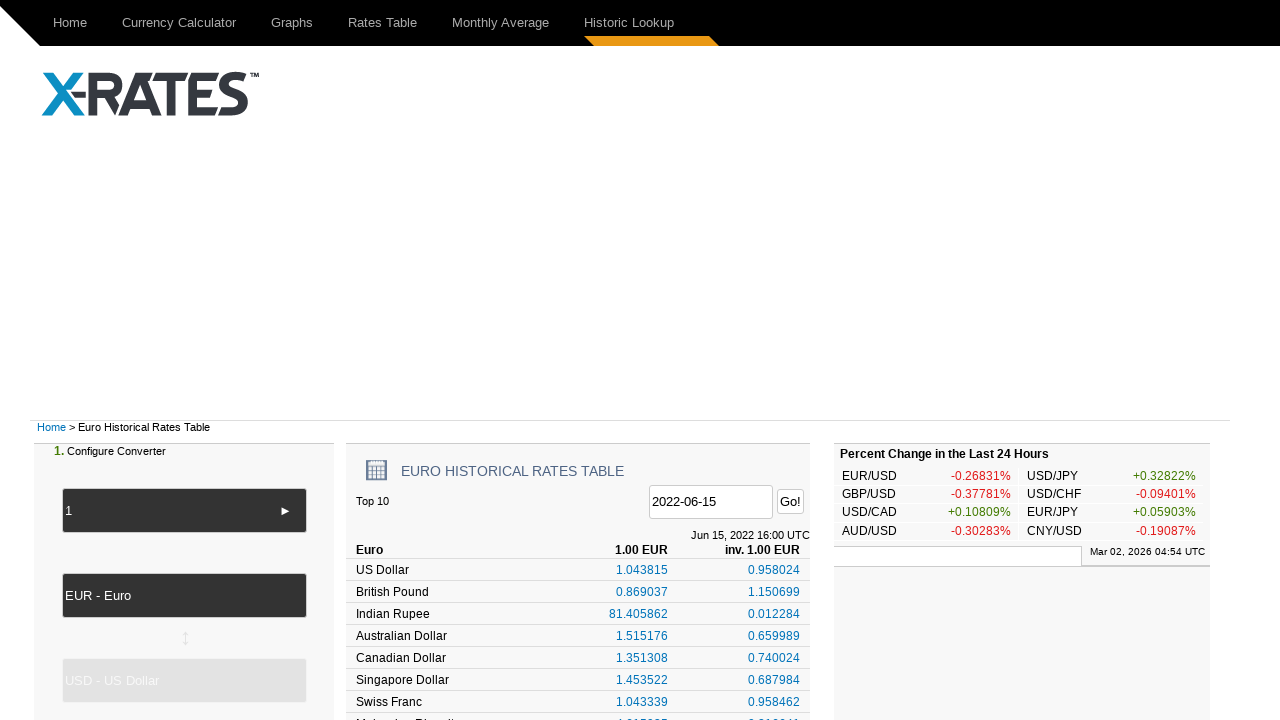

Verified EUR exchange rate element is present
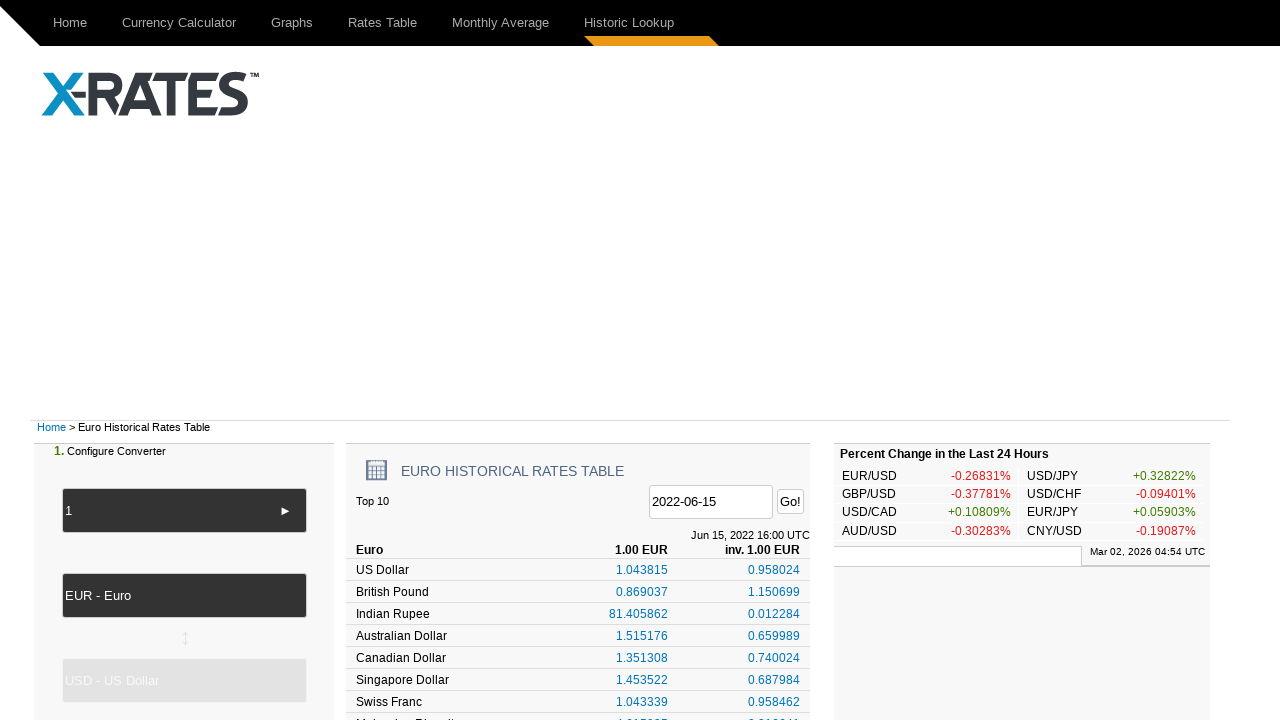

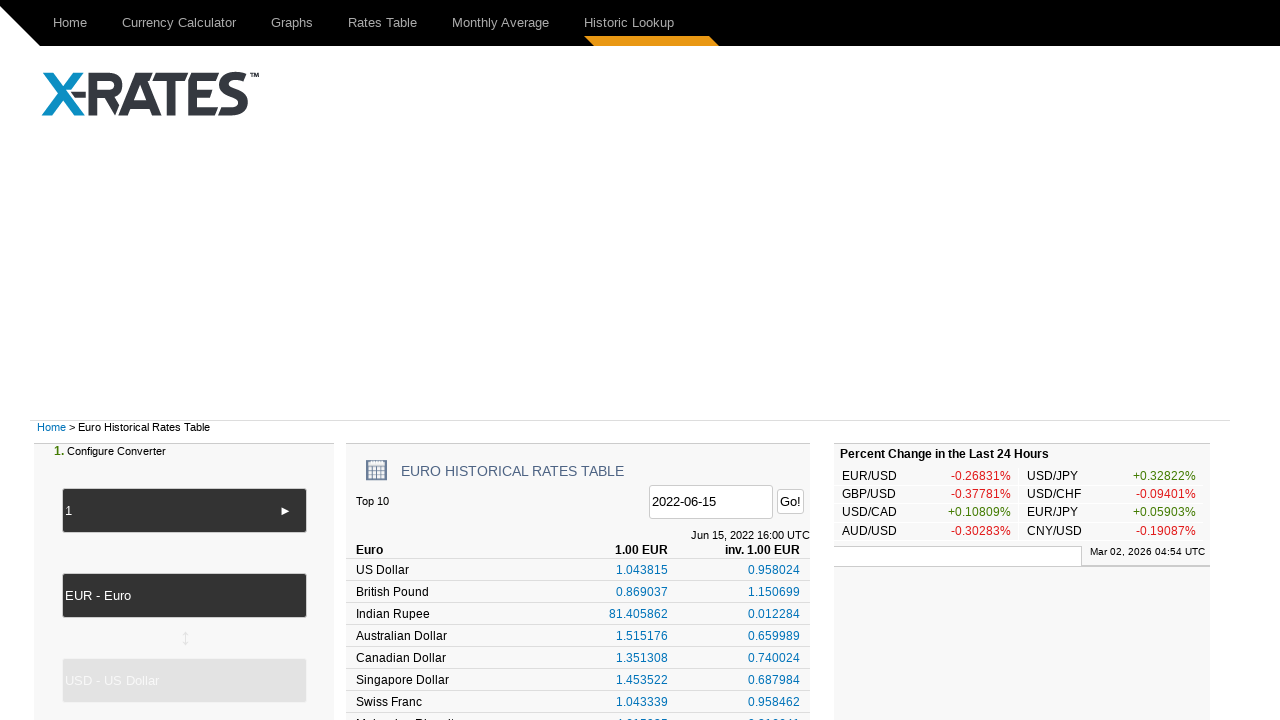